Navigates to a CNA (Central News Agency) news listing page and clicks the "load more" button multiple times to load additional news items.

Starting URL: https://www.cna.com.tw/list/aie.aspx

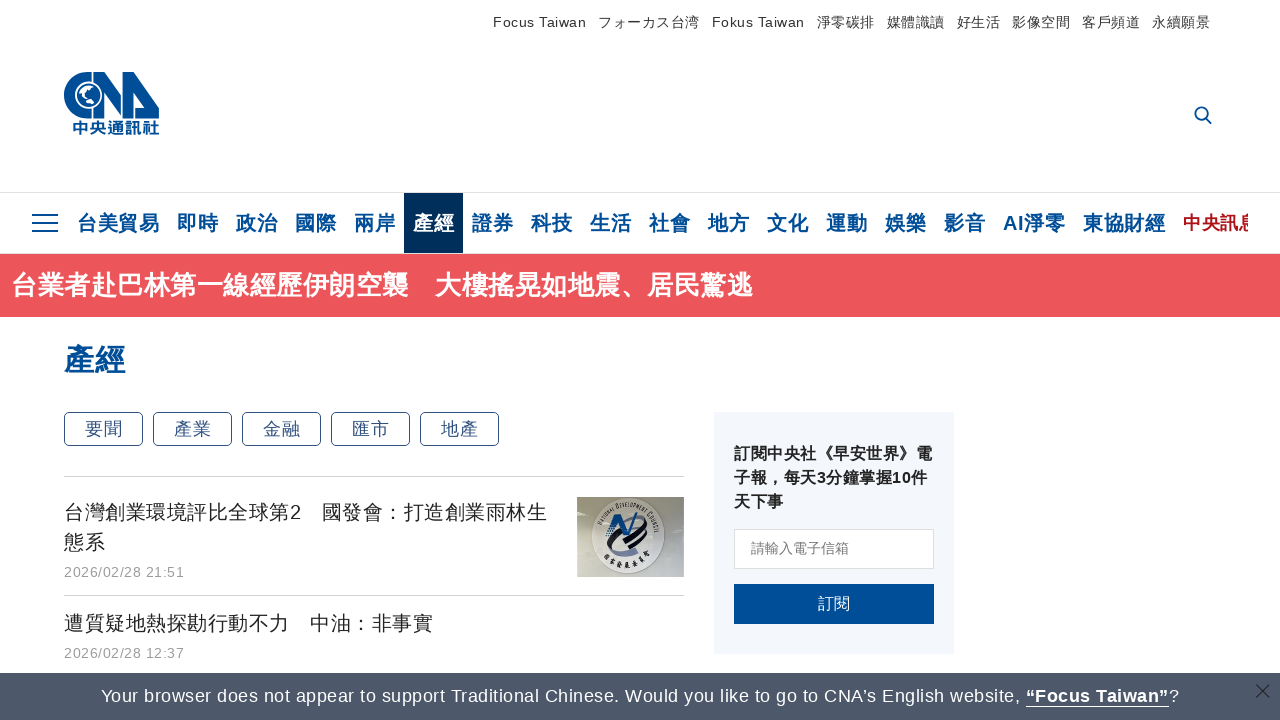

Waited for news list to load on CNA page
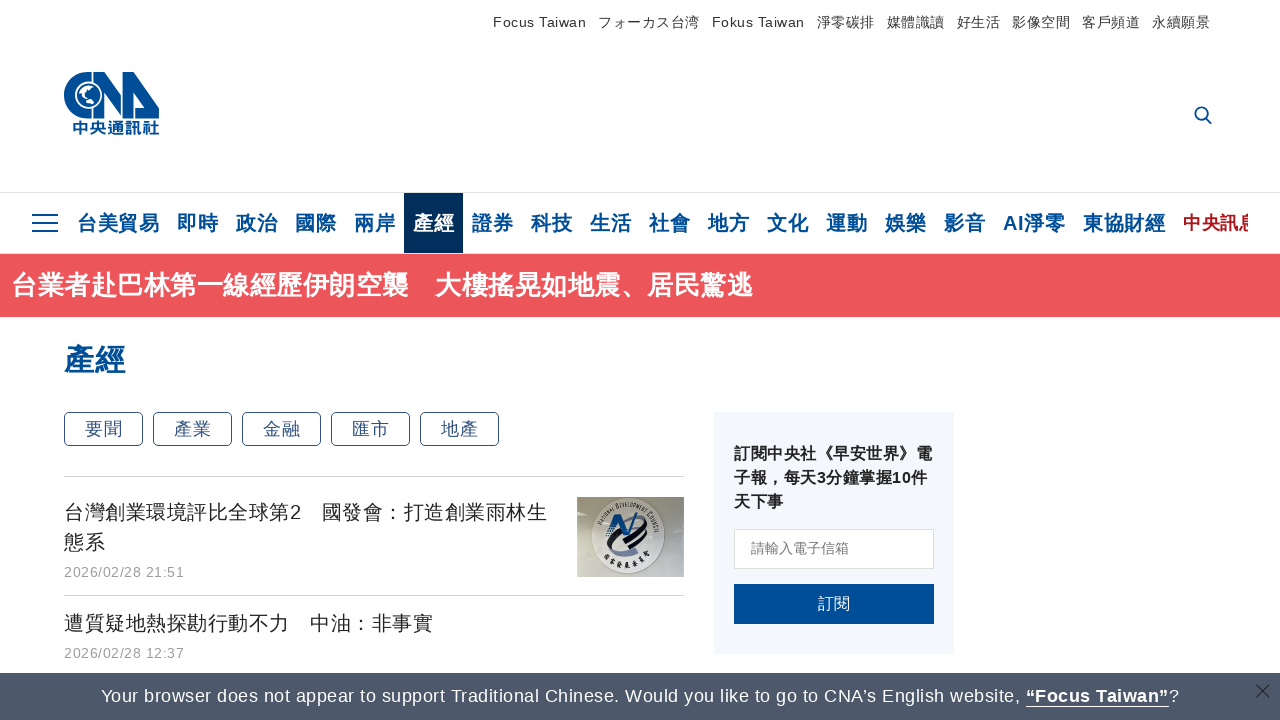

Waited 200ms before clicking load more button (iteration 1)
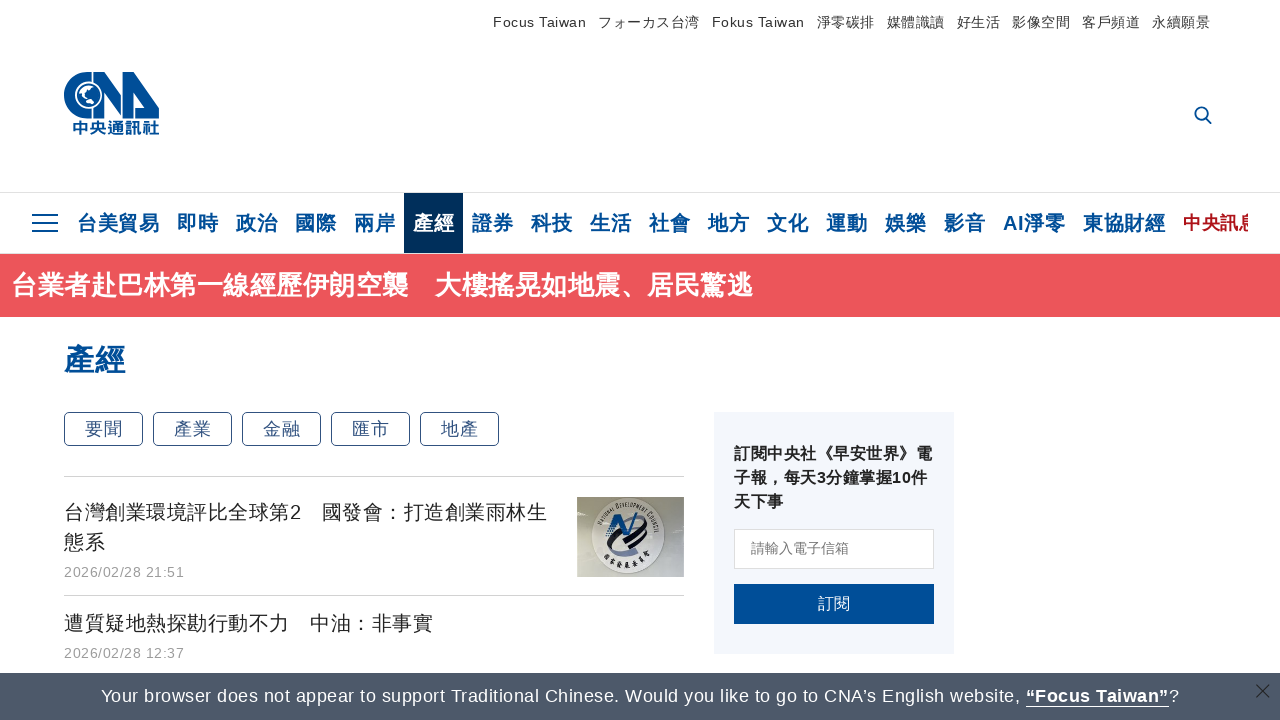

Clicked load more button to load additional news items (click 1 of 3) at (374, 360) on #SiteContent_uiViewMoreBtn_Style3
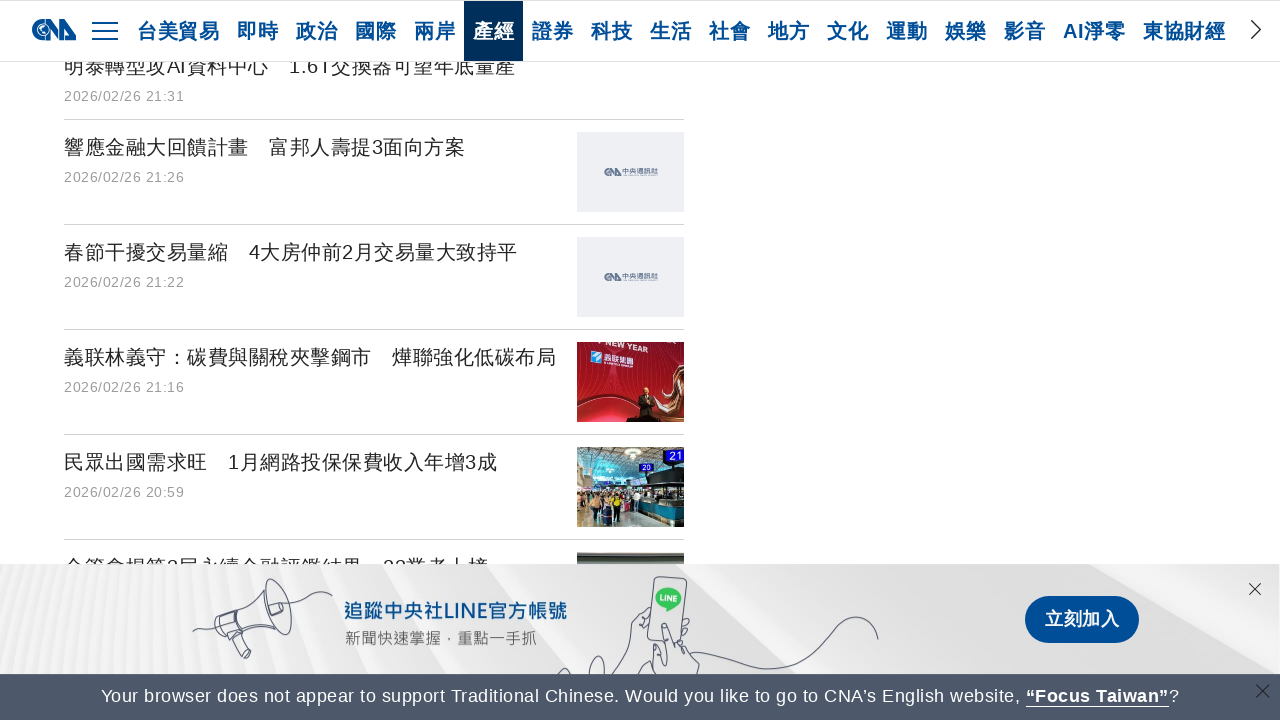

Waited 200ms before clicking load more button (iteration 2)
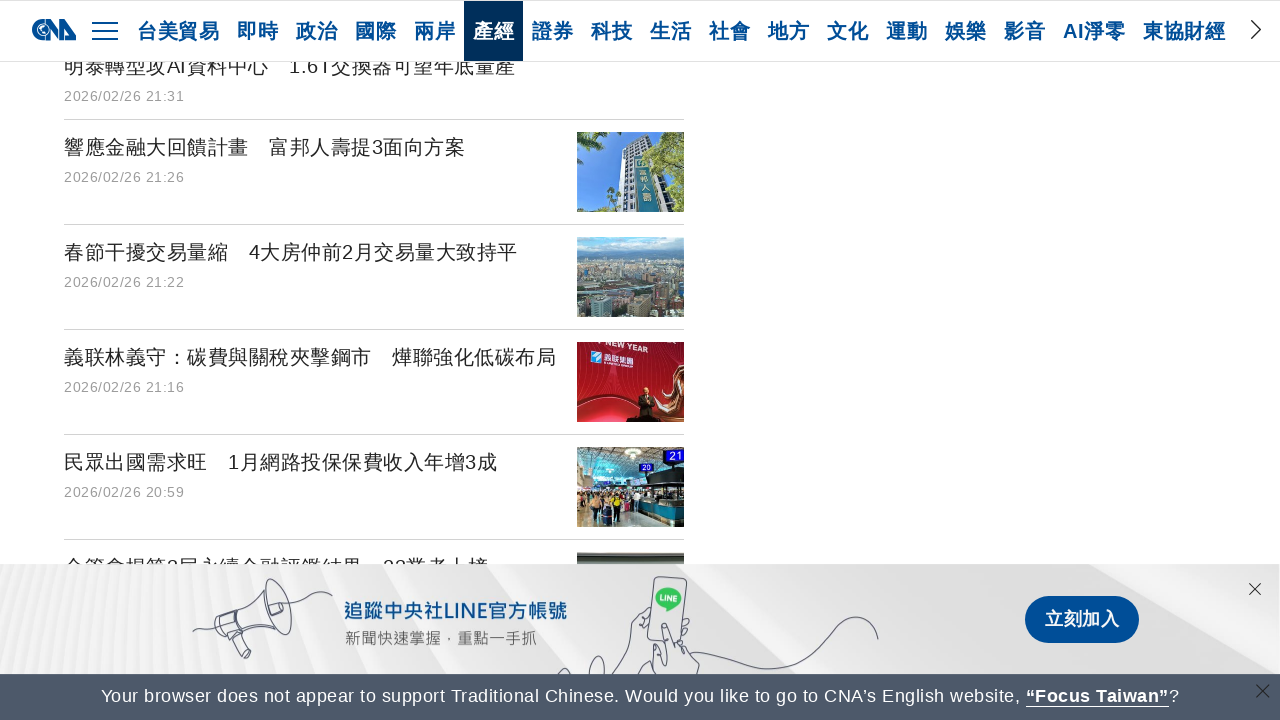

Clicked load more button to load additional news items (click 2 of 3) at (374, 360) on #SiteContent_uiViewMoreBtn_Style3
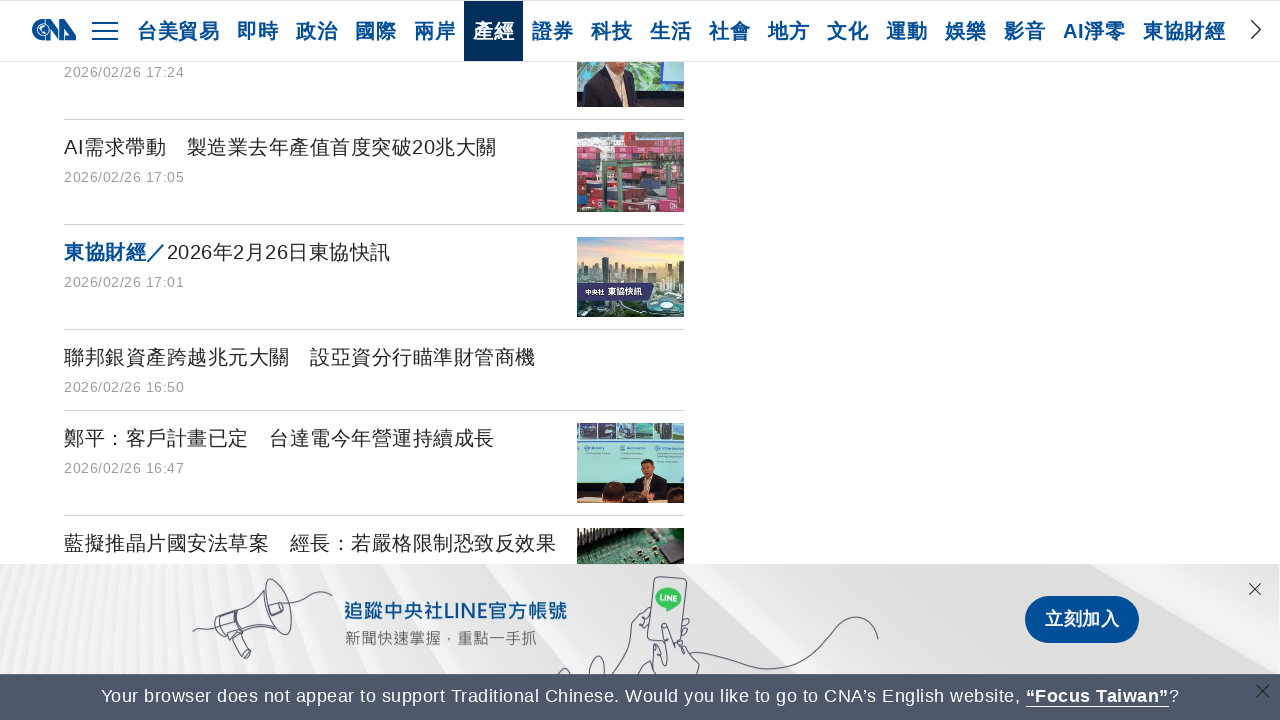

Waited 200ms before clicking load more button (iteration 3)
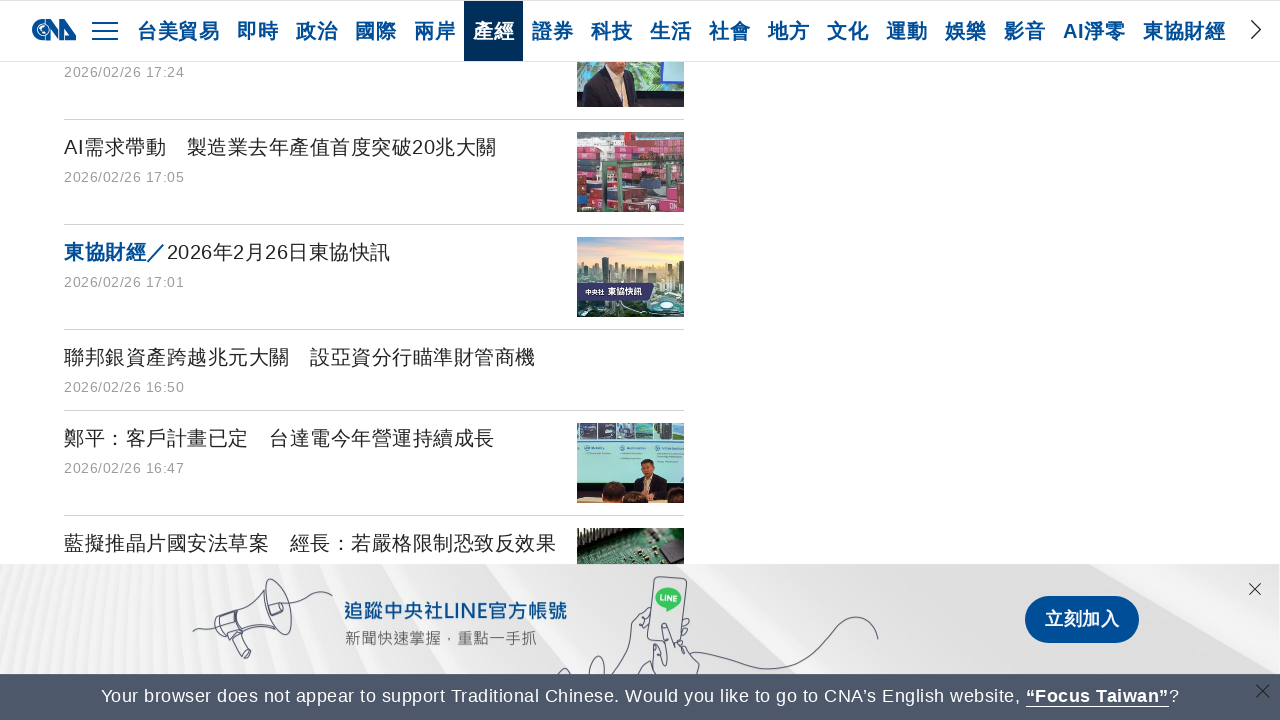

Clicked load more button to load additional news items (click 3 of 3) at (374, 360) on #SiteContent_uiViewMoreBtn_Style3
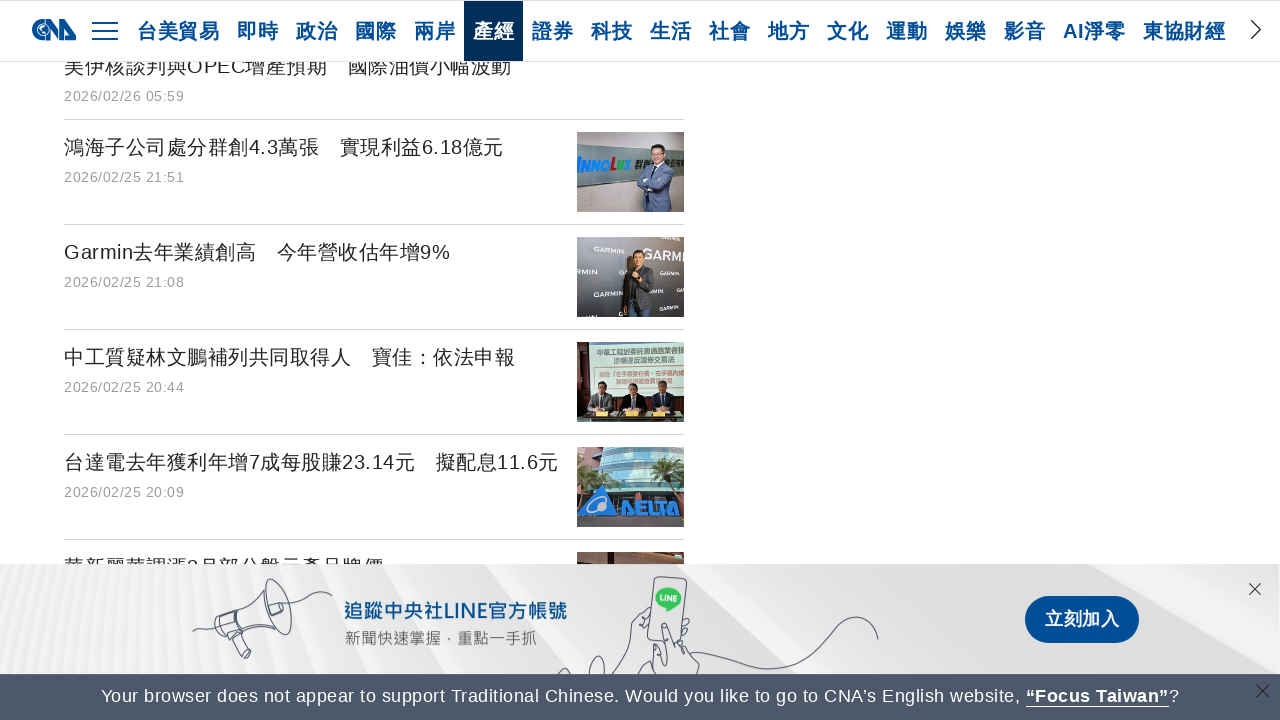

Verified additional news items loaded after clicking load more
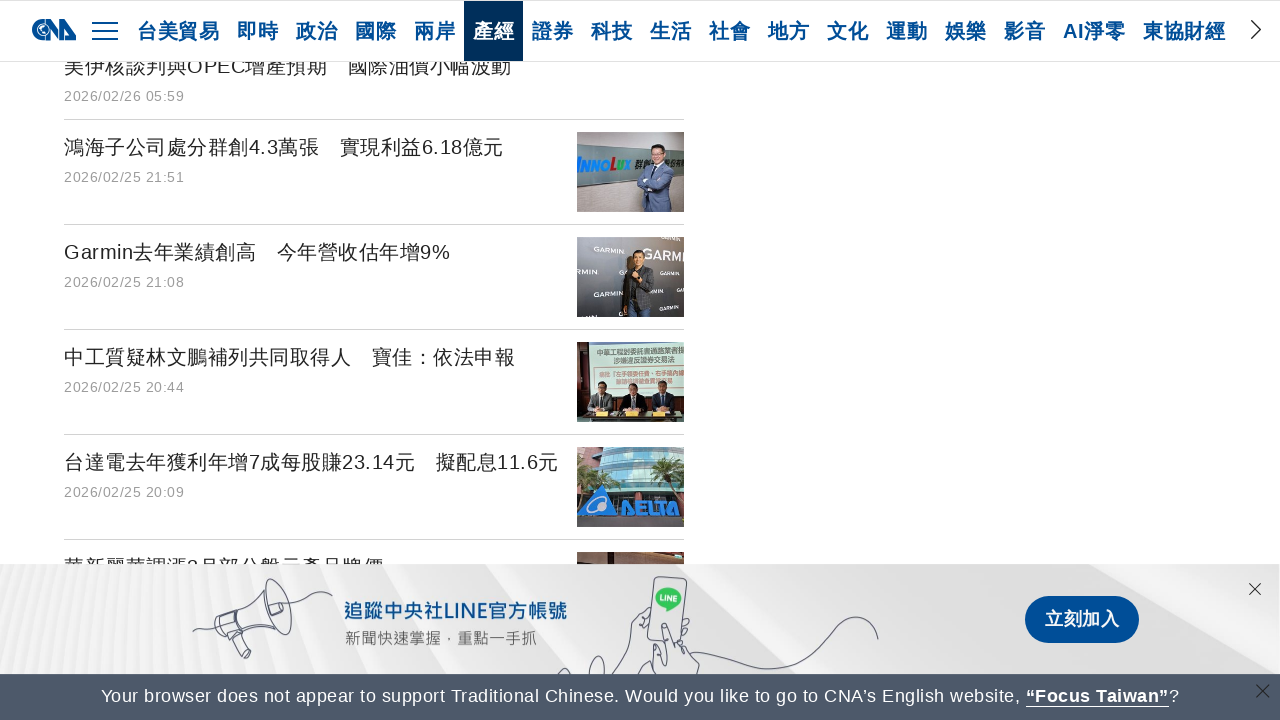

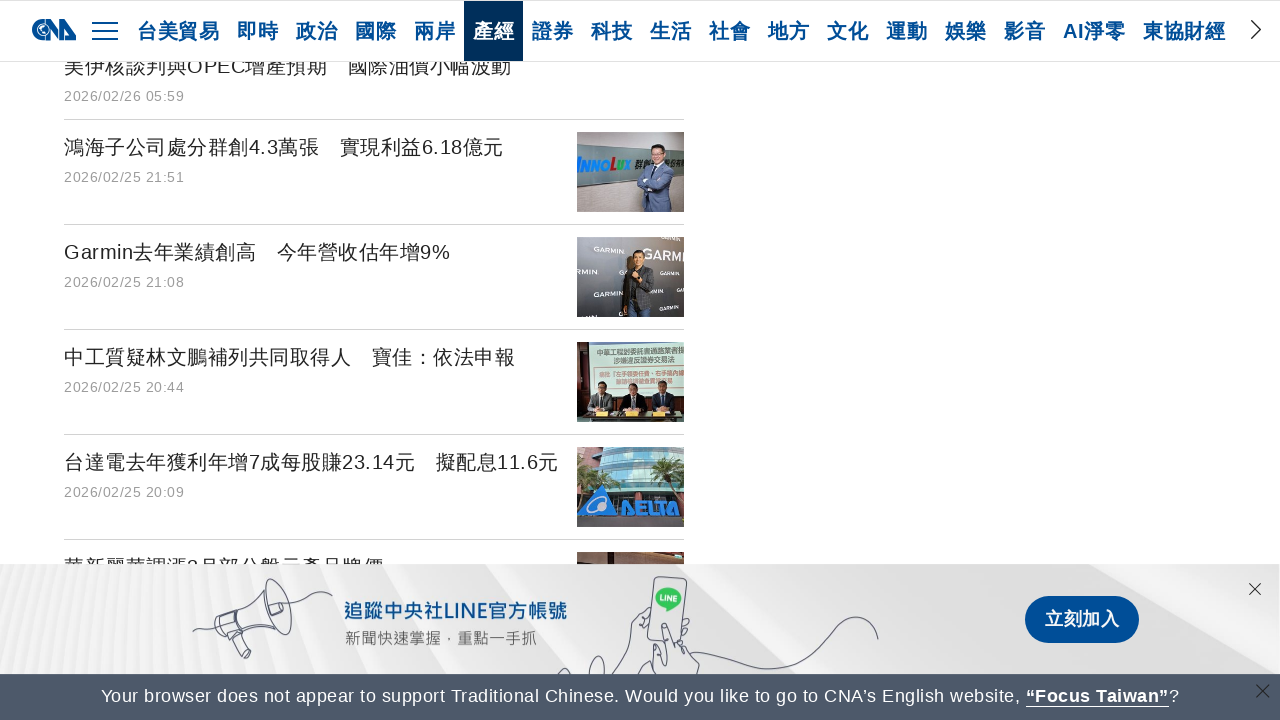